Tests form filling using advanced XPath selectors, entering book names in reverse order and family tree information fields

Starting URL: https://syntaxprojects.com/advanceXpath-homework.php

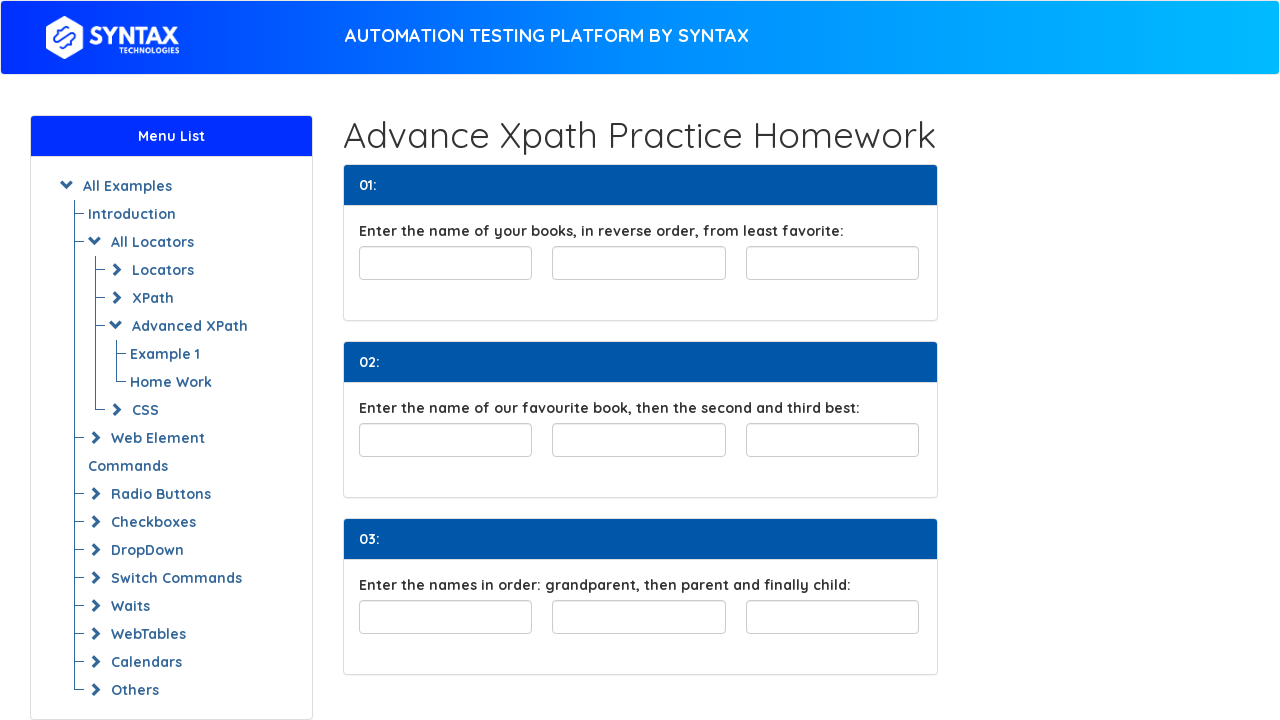

Filled least favorite book field with 'Alice's Adventures in Wonderland' on input#least-favorite
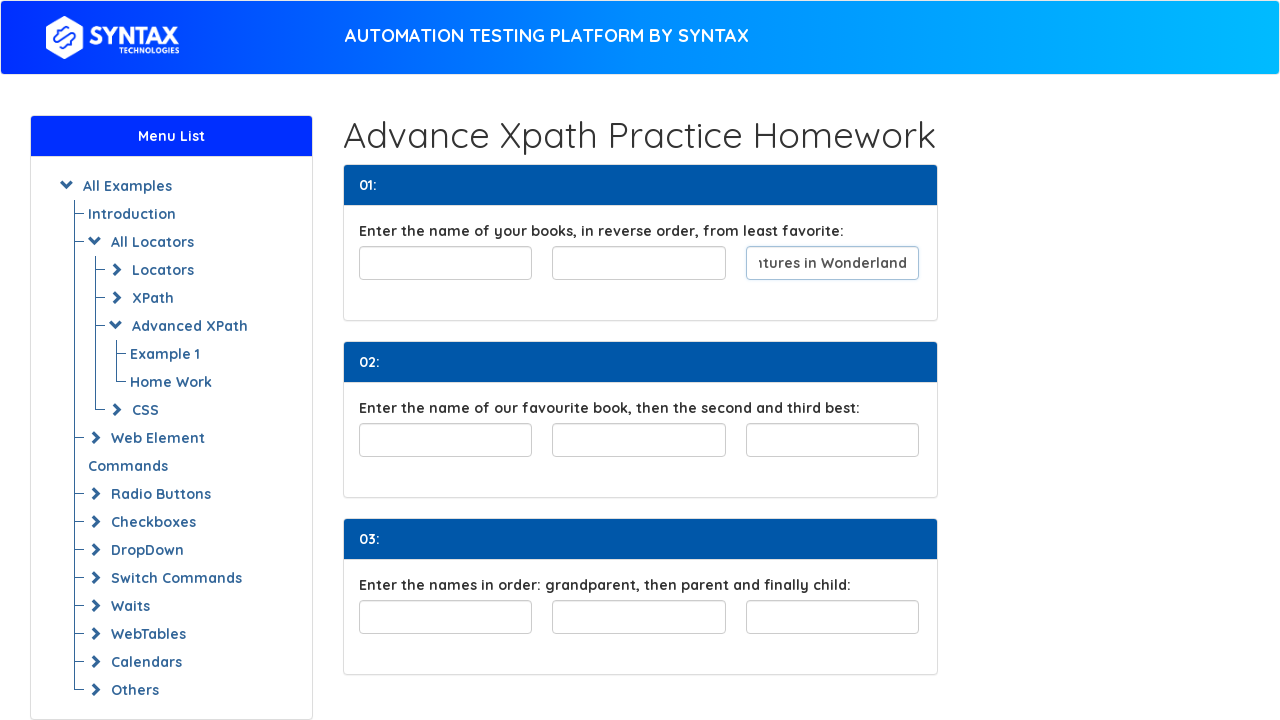

Filled second least favorite book field with 'Treasure Island' using XPath preceding sibling on xpath=//input[@id='least-favorite']/preceding-sibling::input[1]
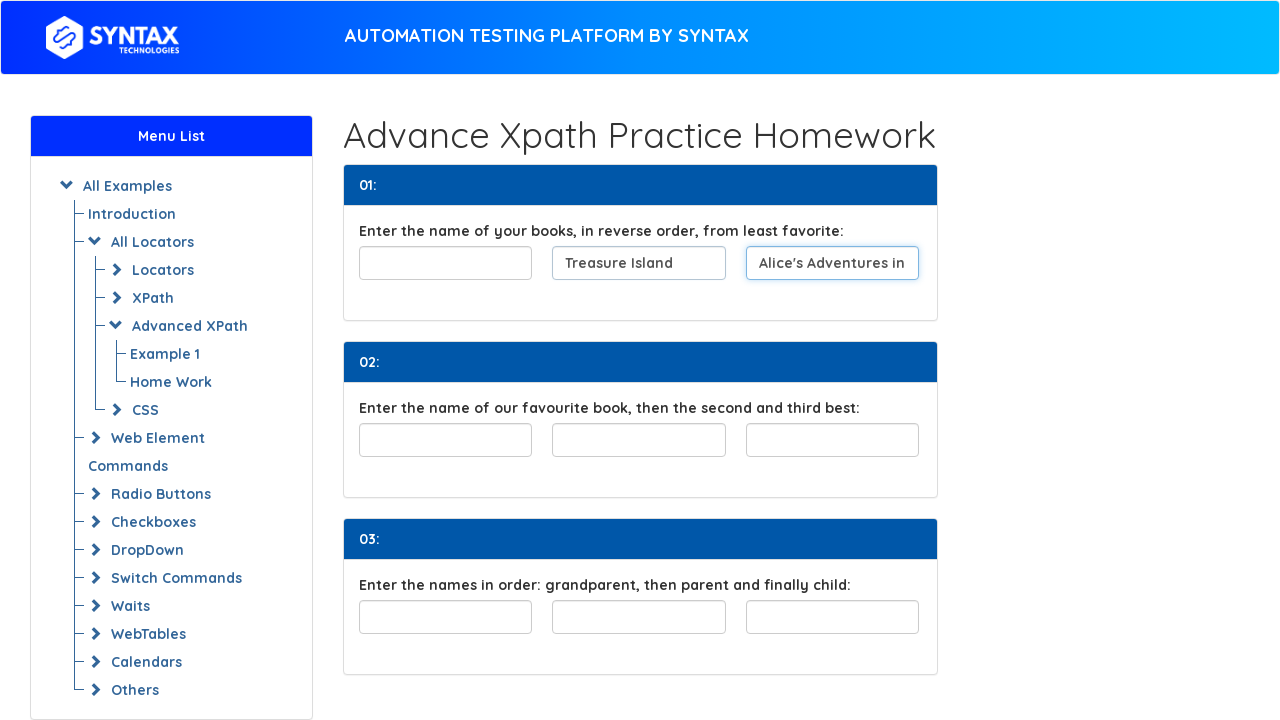

Filled third book field with 'Pride and Prejudice' using XPath preceding sibling on xpath=//input[@id='least-favorite']/preceding-sibling::input[2]
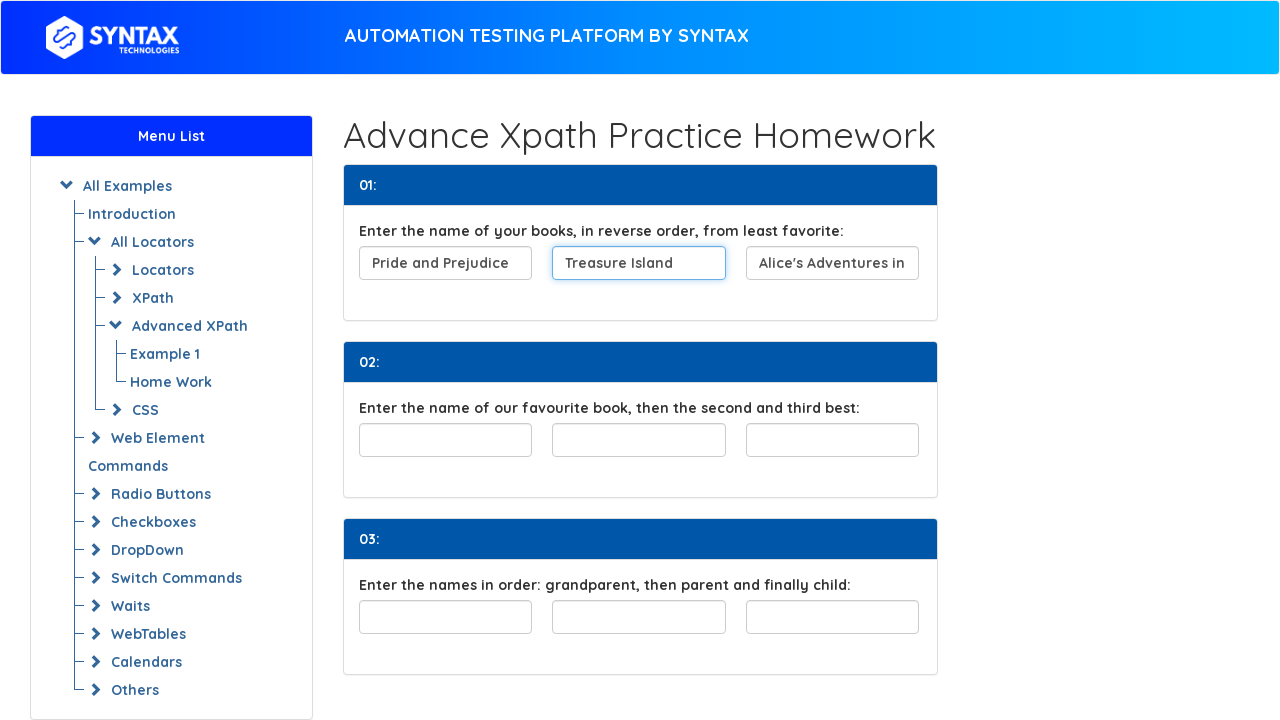

Filled favorite book field with 'Harry Potter' on input#favouriteBook
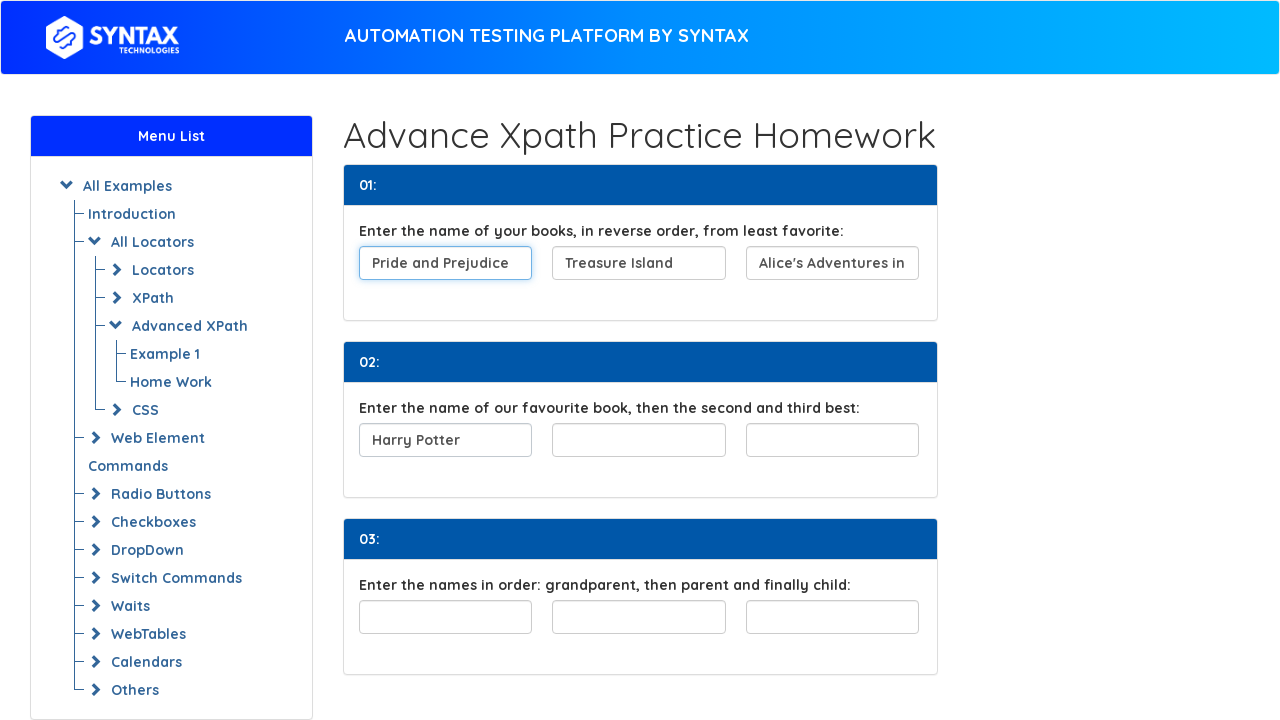

Filled grandparent field with '12556' using XPath child selector on xpath=//div[@id='familyTree']/child::input[1]
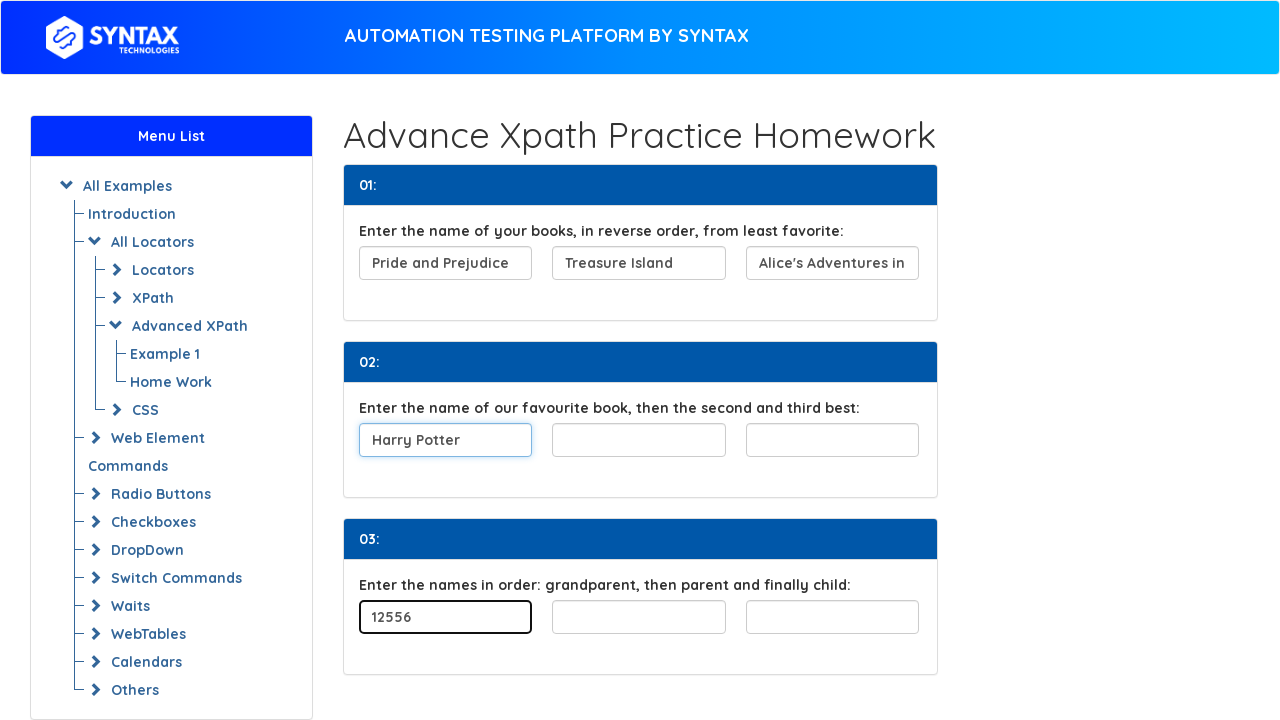

Filled parent field with '11444' using XPath child selector on xpath=//div[@id='familyTree']/child::input[2]
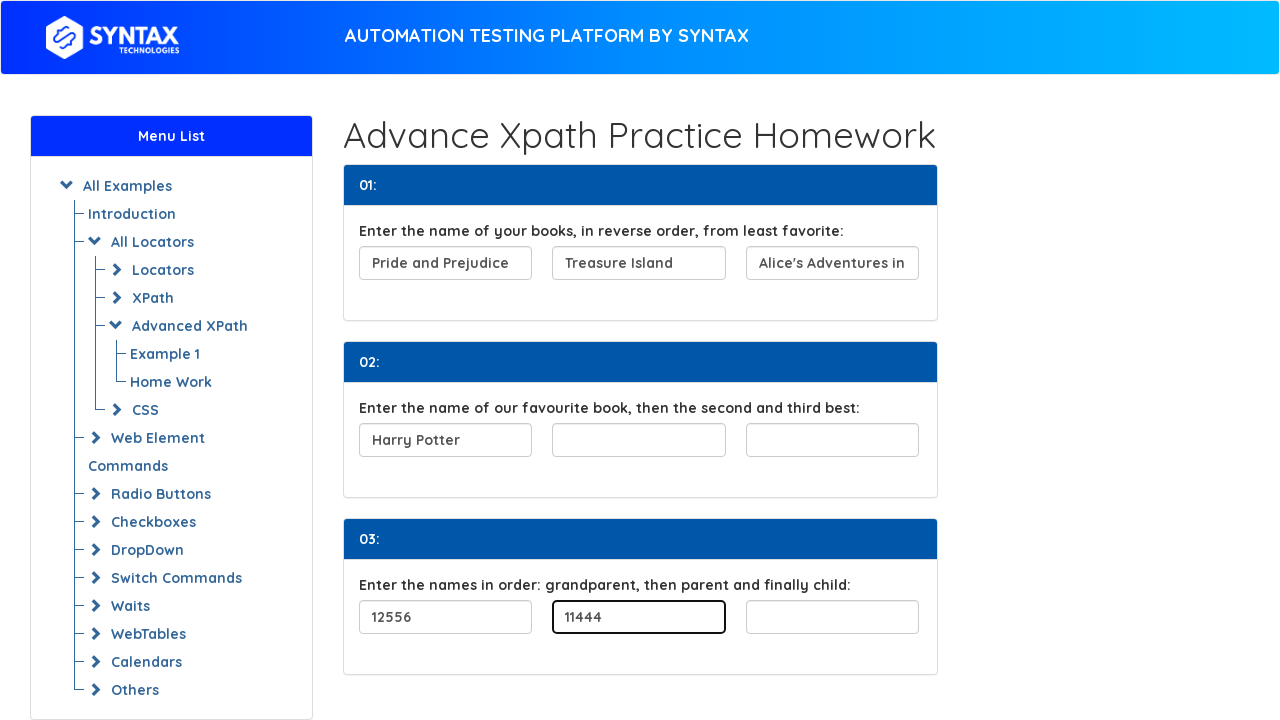

Filled child field with '24444' using XPath child selector on xpath=//div[@id='familyTree']/child::input[3]
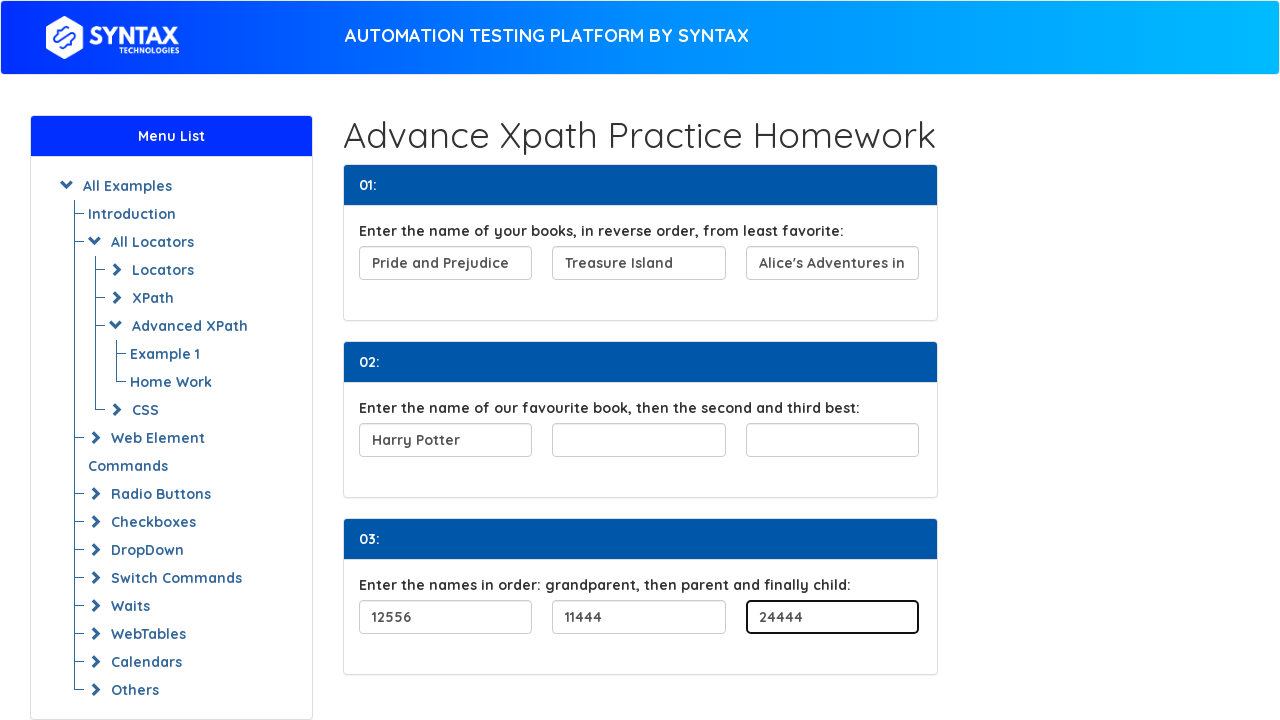

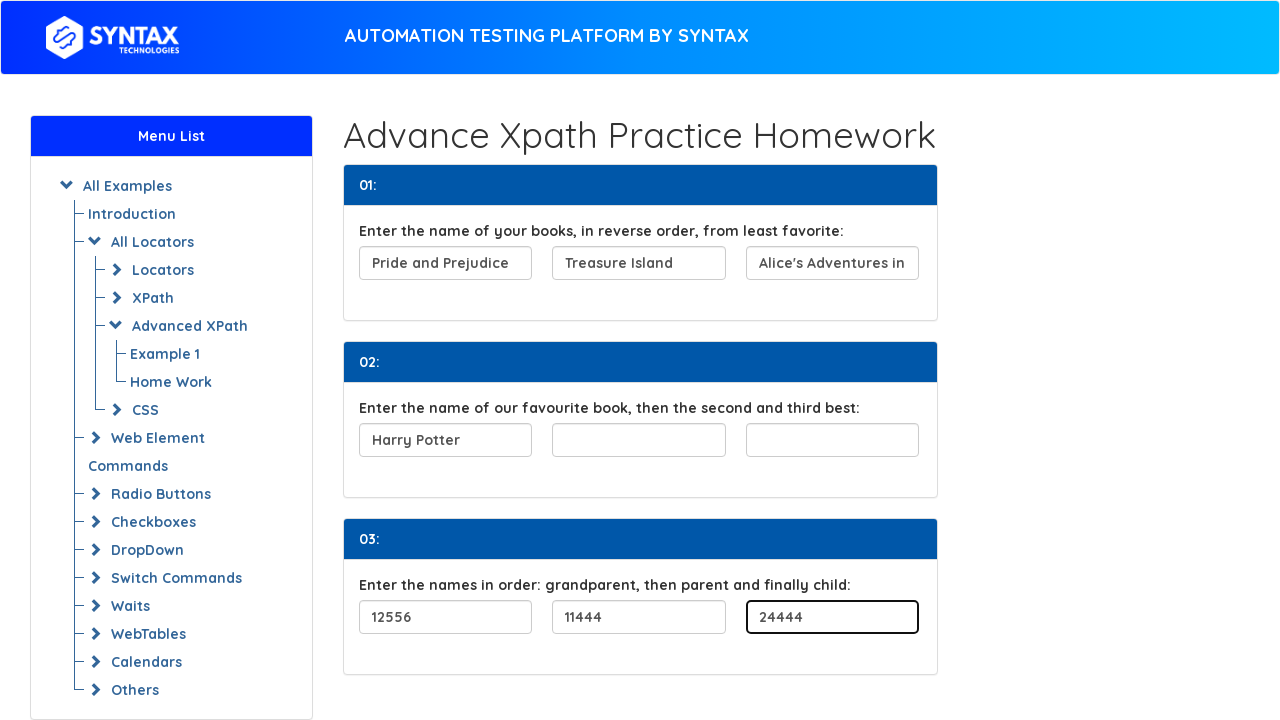